Tests drag and drop action by dragging element A onto element B

Starting URL: https://crossbrowsertesting.github.io/drag-and-drop

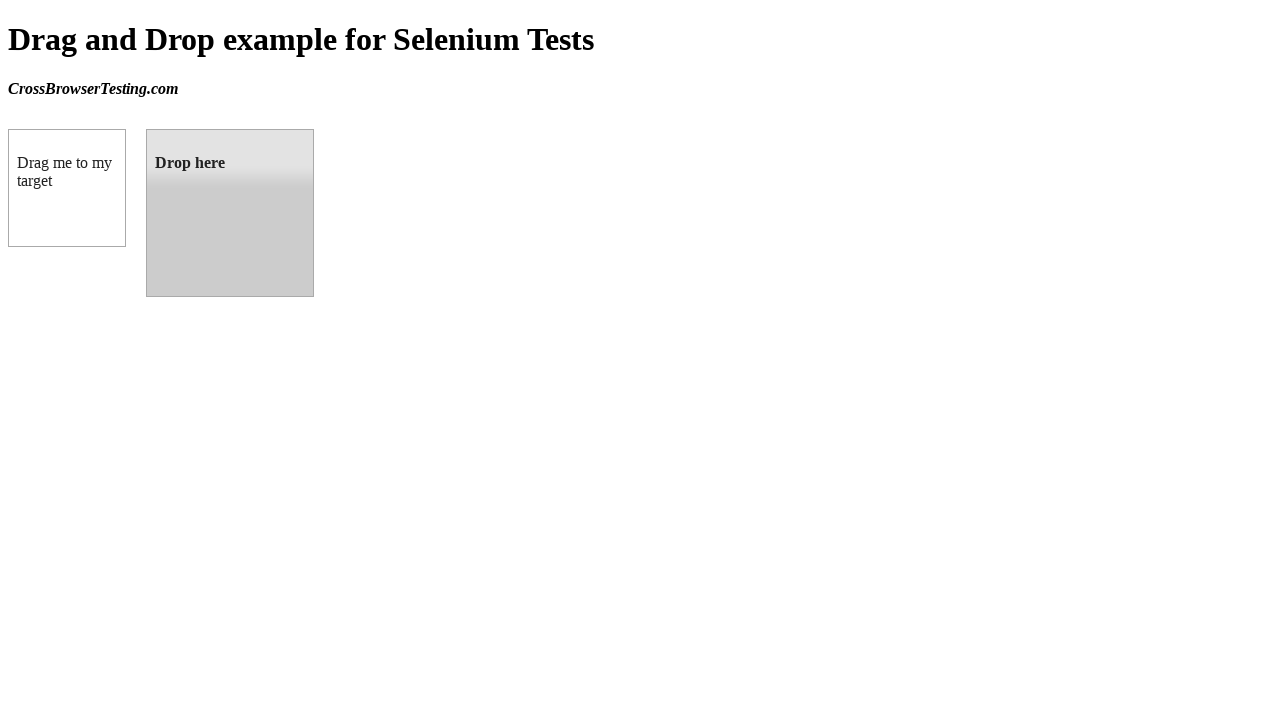

Located source element (box A with id 'draggable')
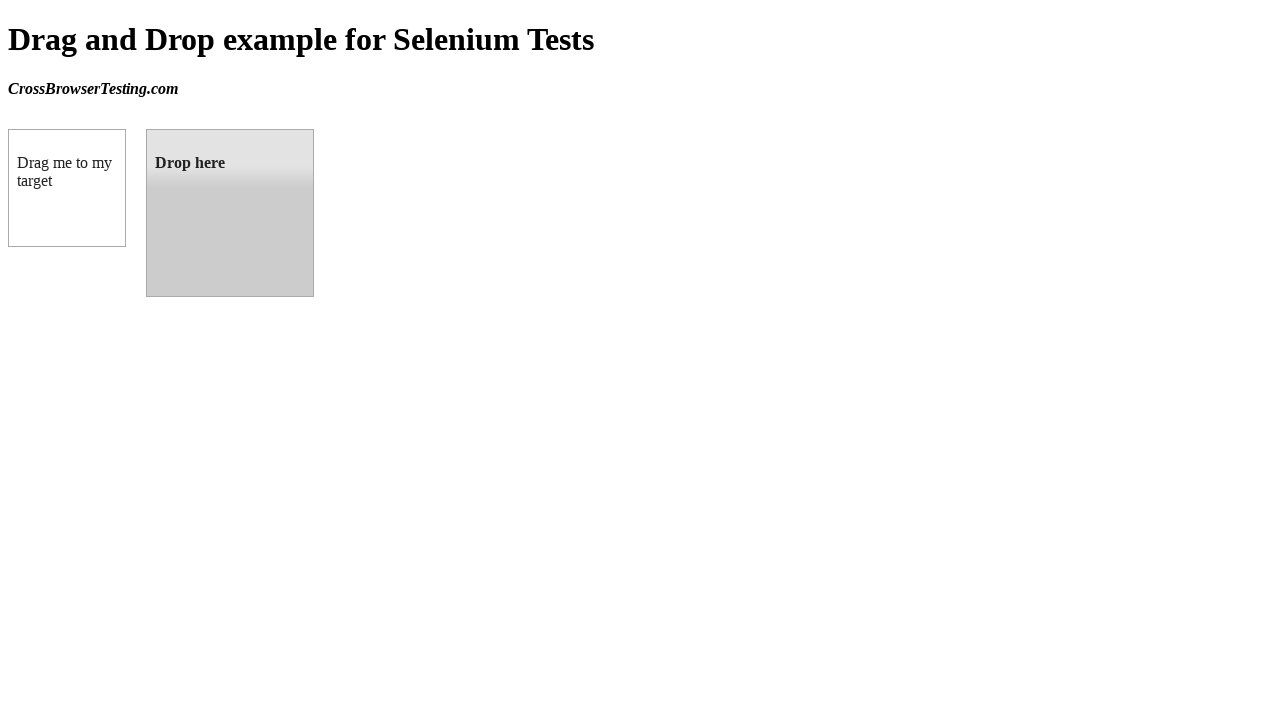

Located target element (box B with id 'droppable')
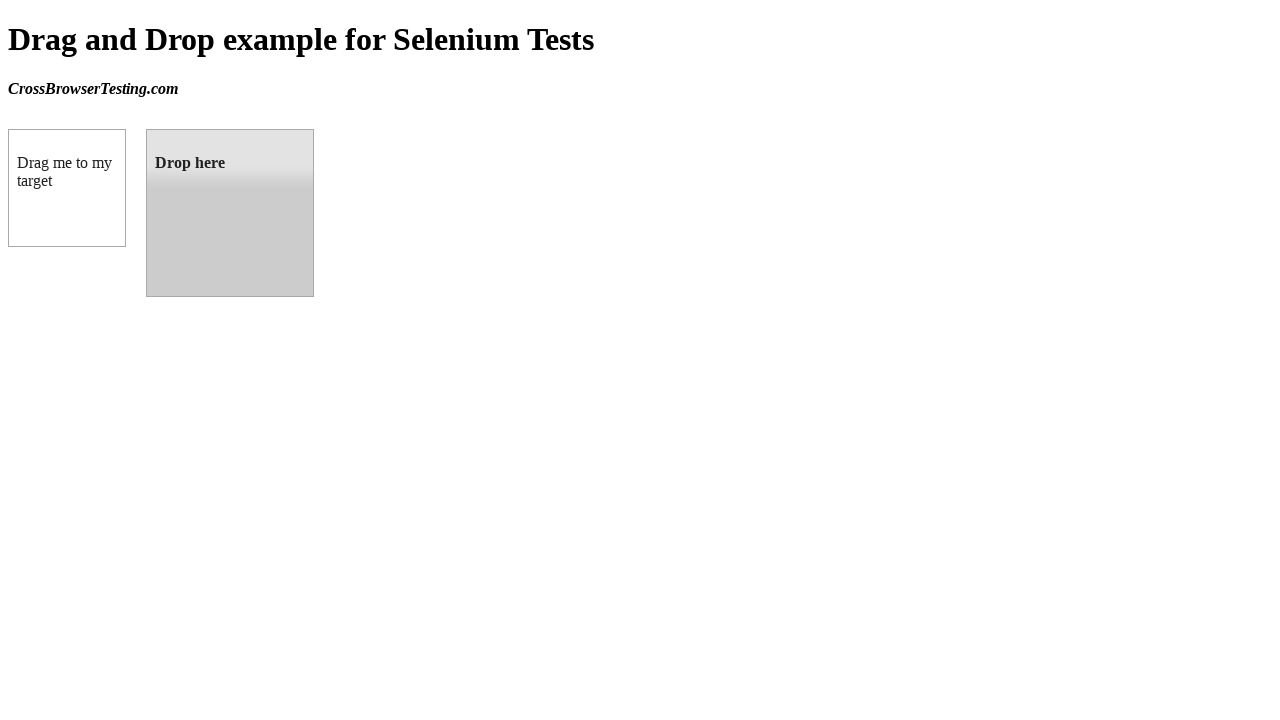

Dragged box A onto box B at (230, 213)
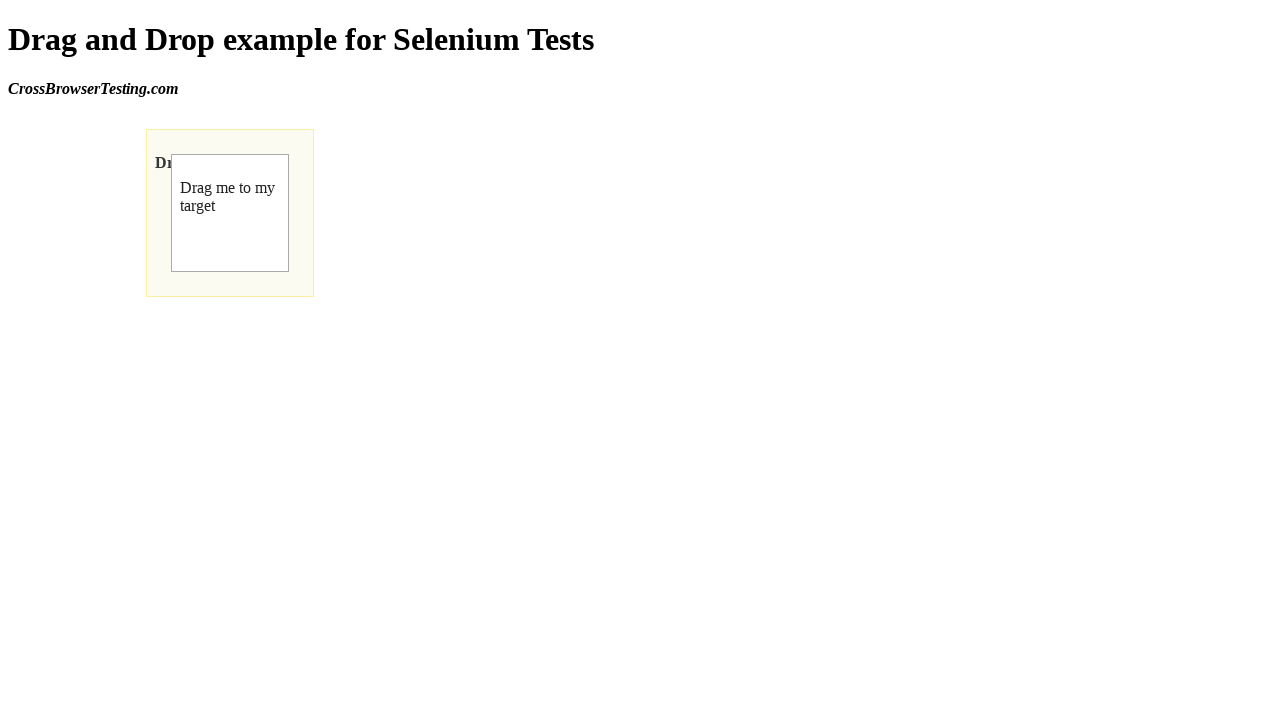

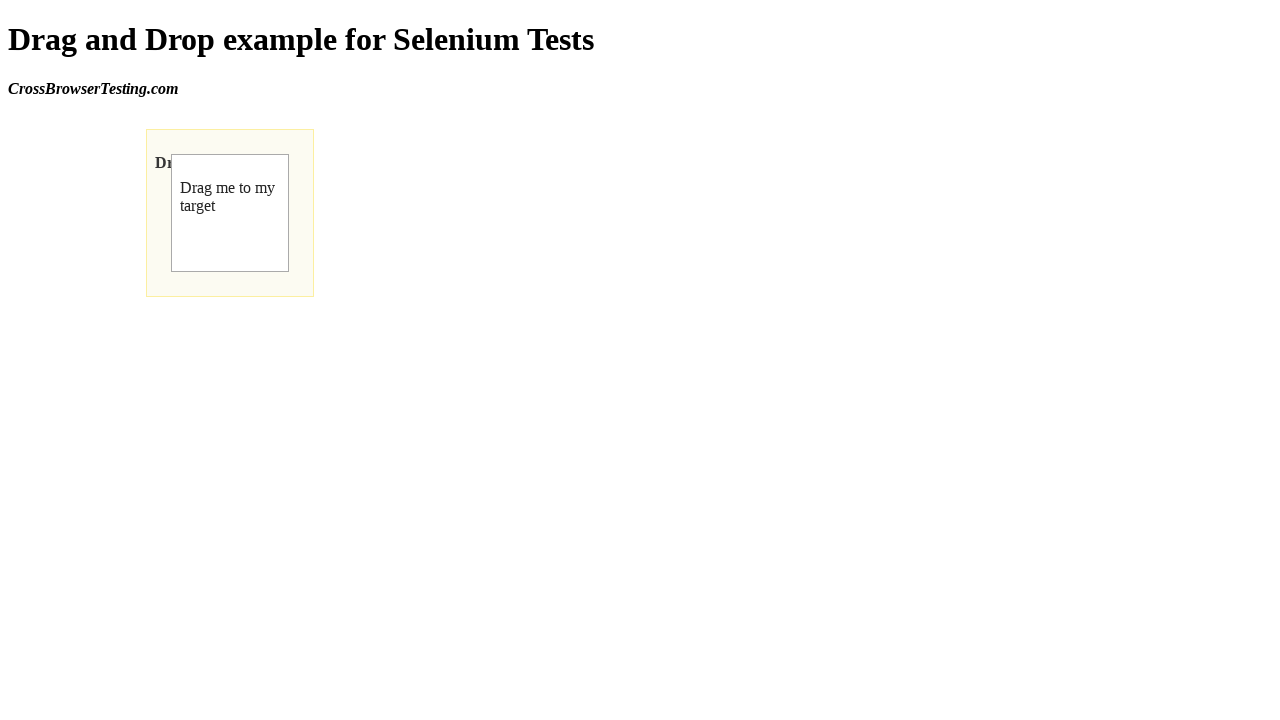